Tests alert handling functionality by triggering different types of JavaScript alerts (alert and confirm dialogs) and interacting with them

Starting URL: https://rahulshettyacademy.com/AutomationPractice/

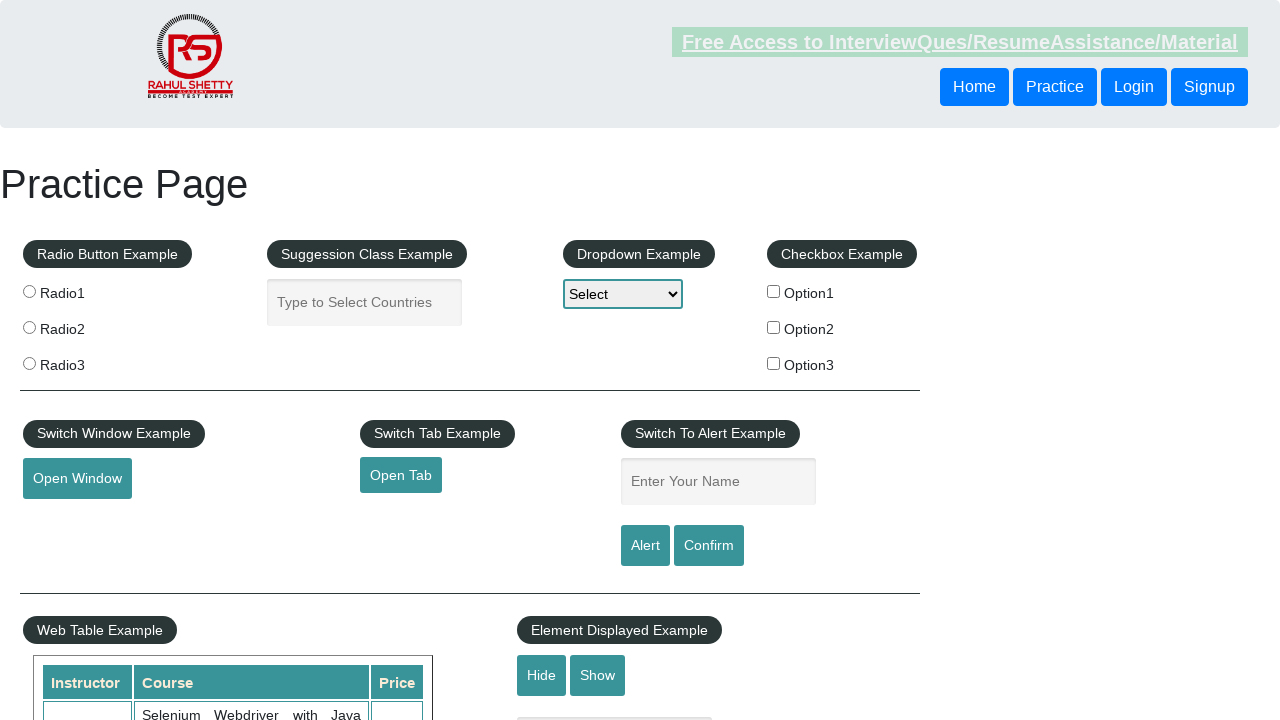

Filled name field with 'Rahul' on #name
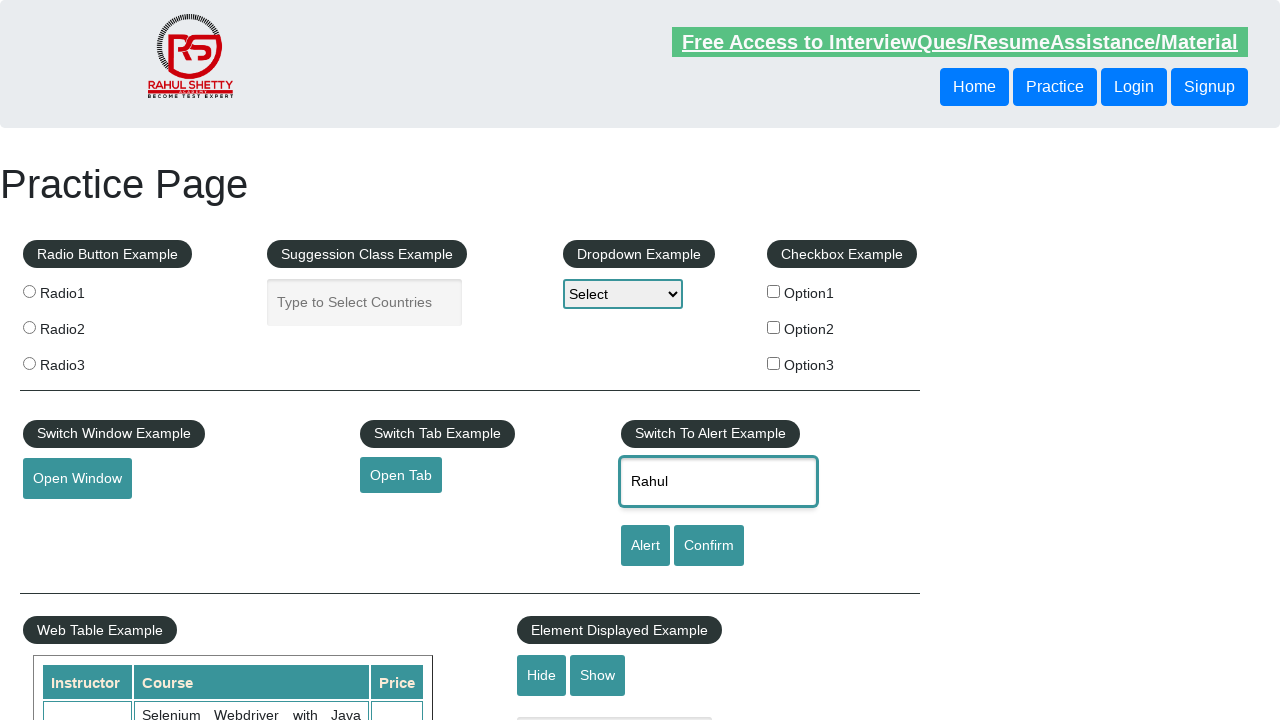

Set up dialog handler to accept alerts
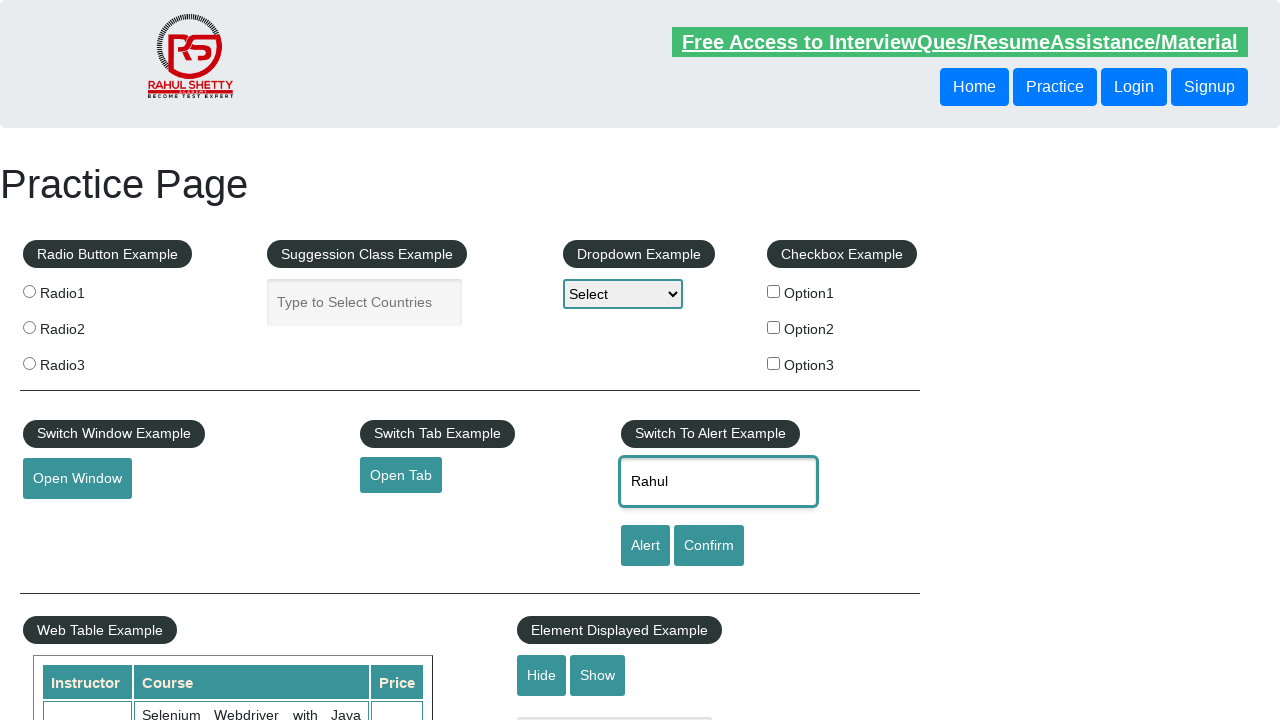

Clicked alert button to trigger JavaScript alert at (645, 546) on [id='alertbtn']
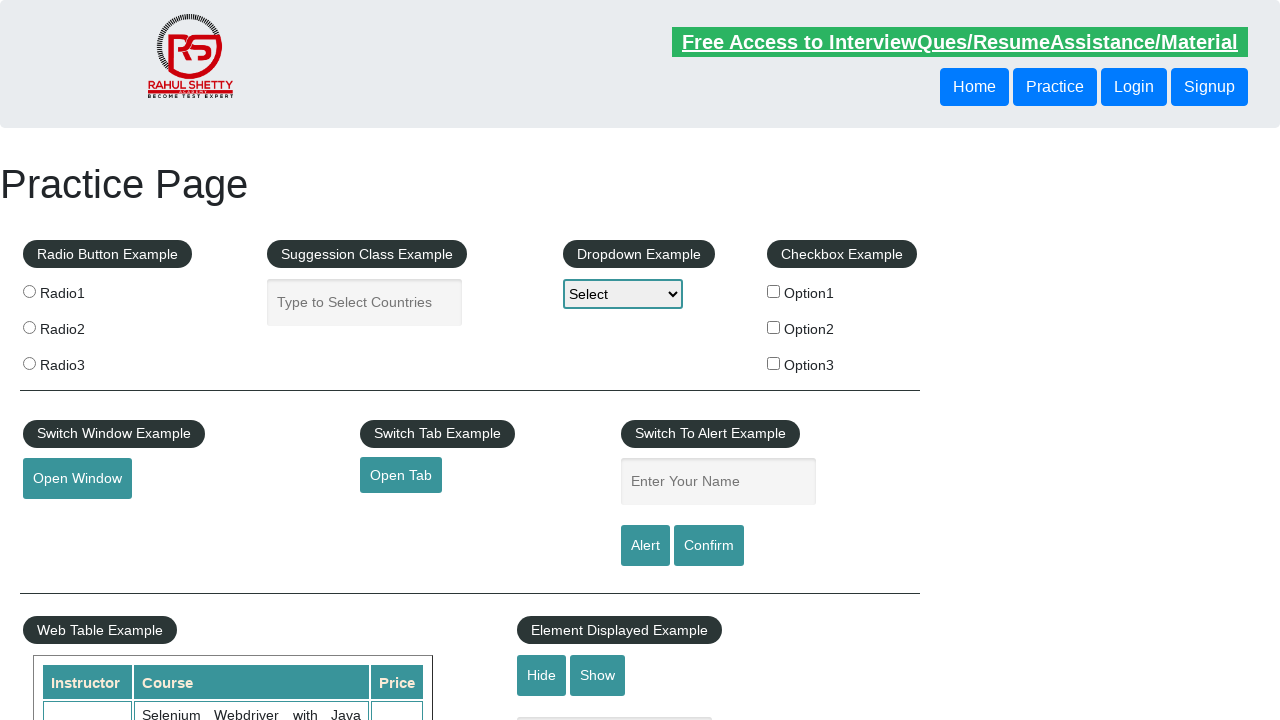

Set up dialog handler to dismiss confirm dialogs
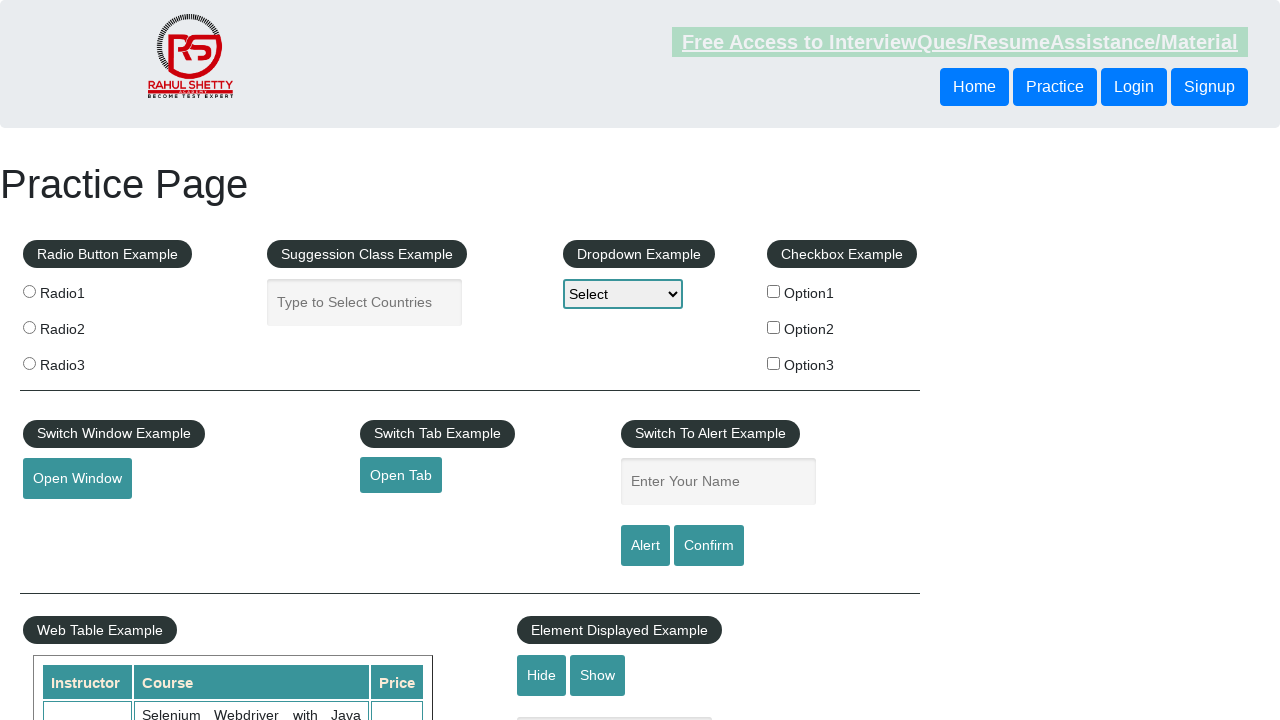

Clicked confirm button to trigger confirm dialog at (709, 546) on #confirmbtn
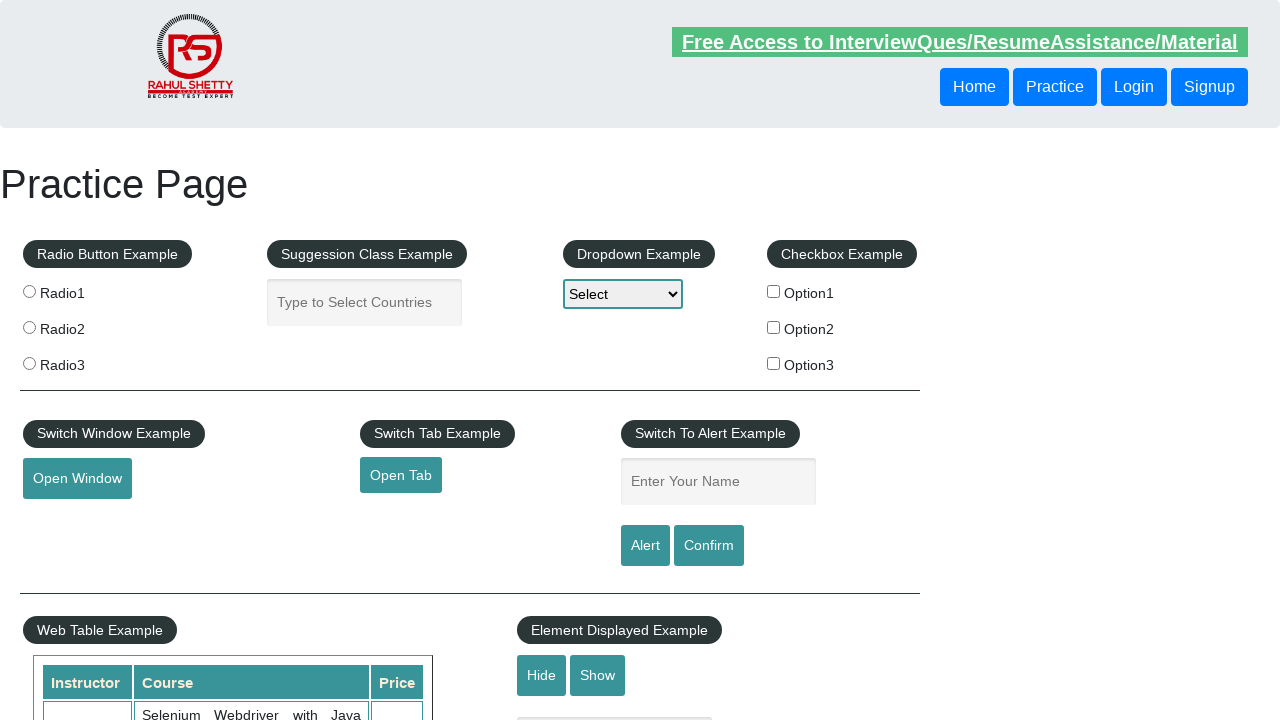

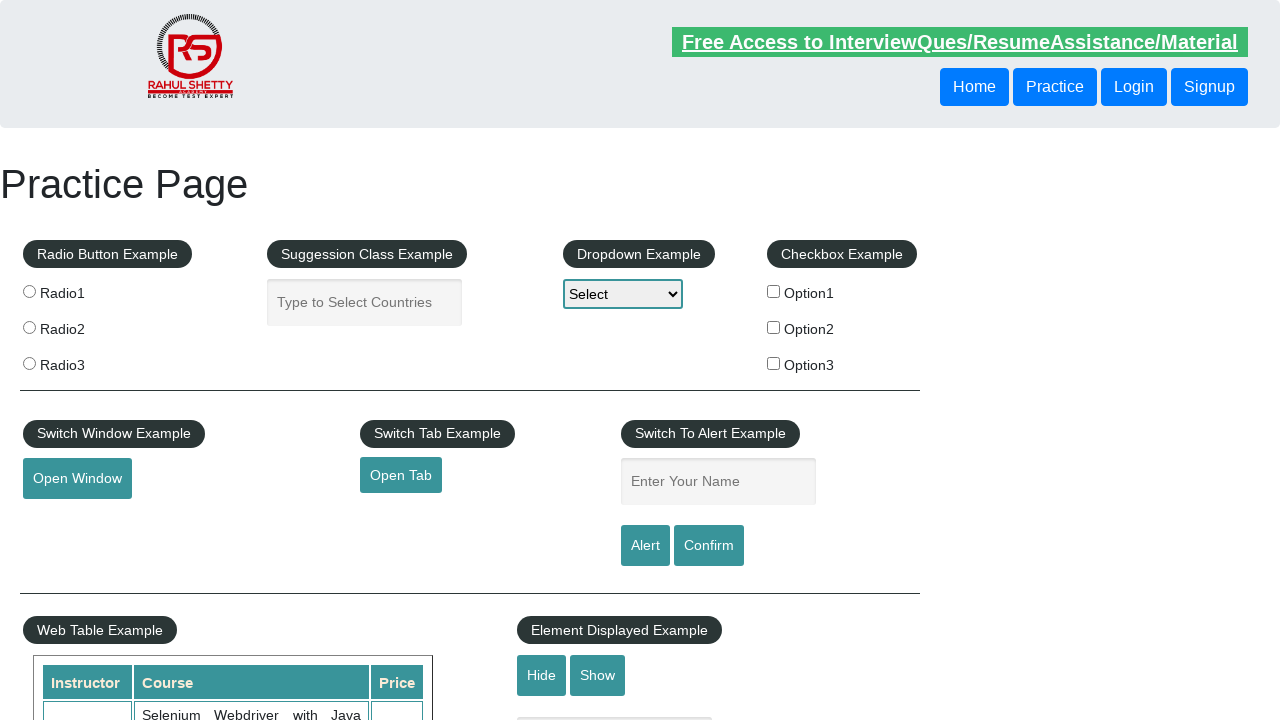